Tests a reaction game by starting it and clicking on elements when the text "클릭" appears, up to 6 times

Starting URL: https://simritest.com/reaction

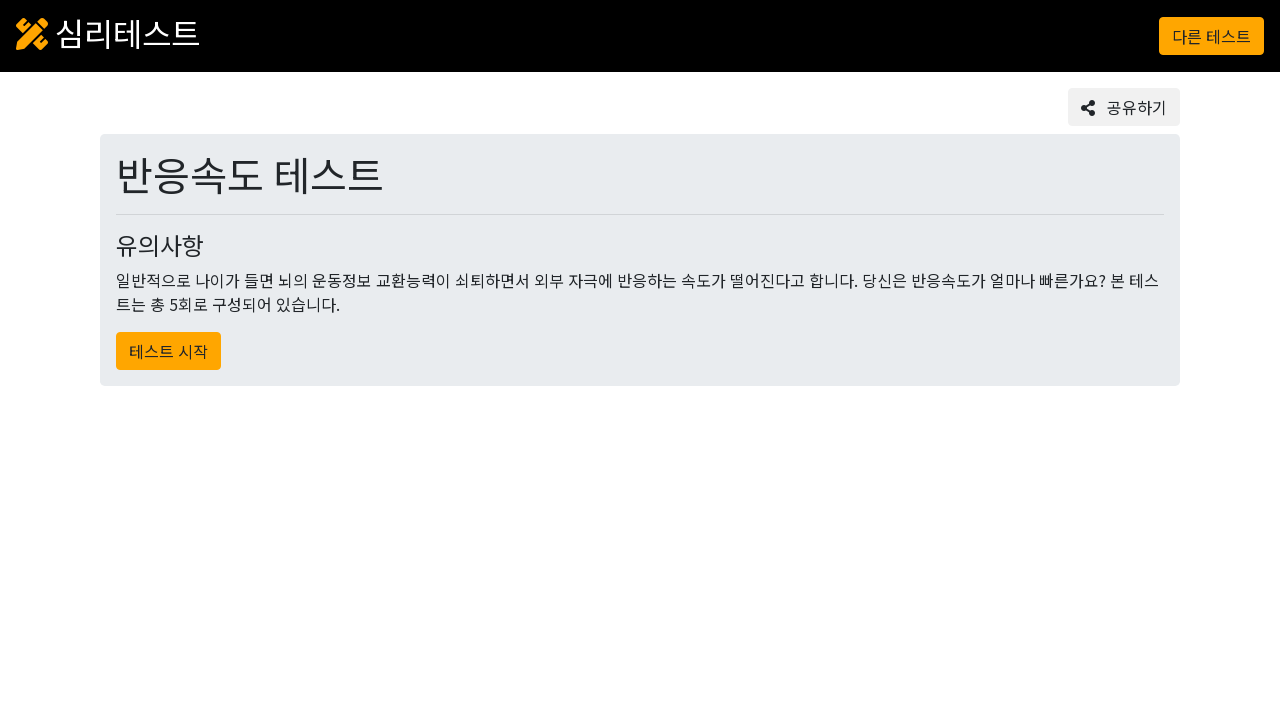

Clicked the start button to begin the reaction game at (168, 351) on xpath=//*[@id="app"]/div/div[1]/div[2]/a/button
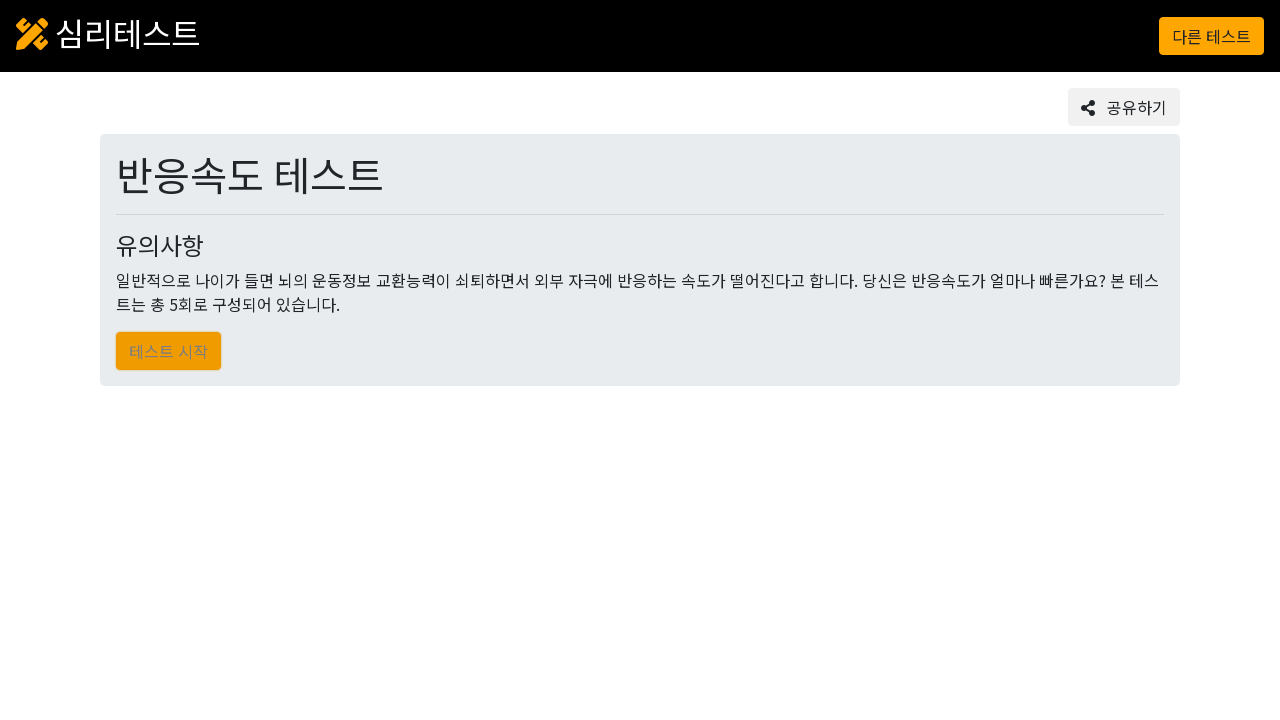

Waited 1 second for the game to load
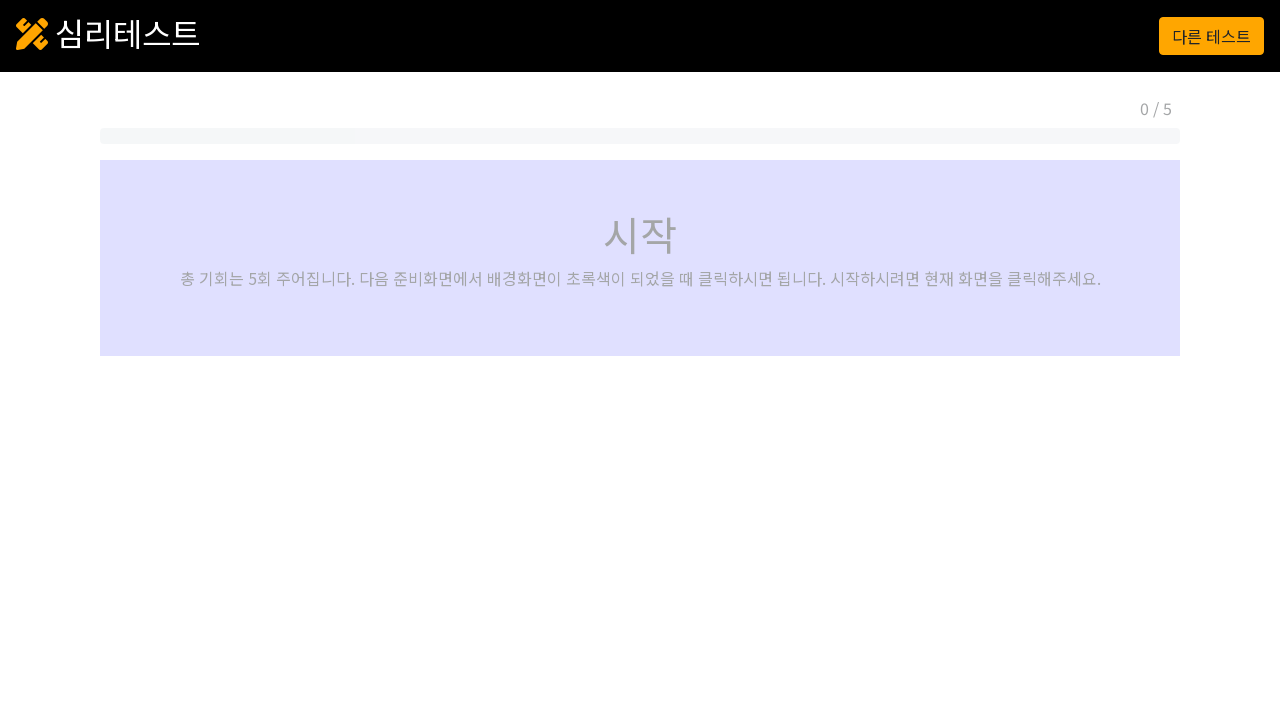

Clicked on the game area to focus/start at (640, 258) on xpath=//*[@id="app"]/div/div[1]/form/section/div
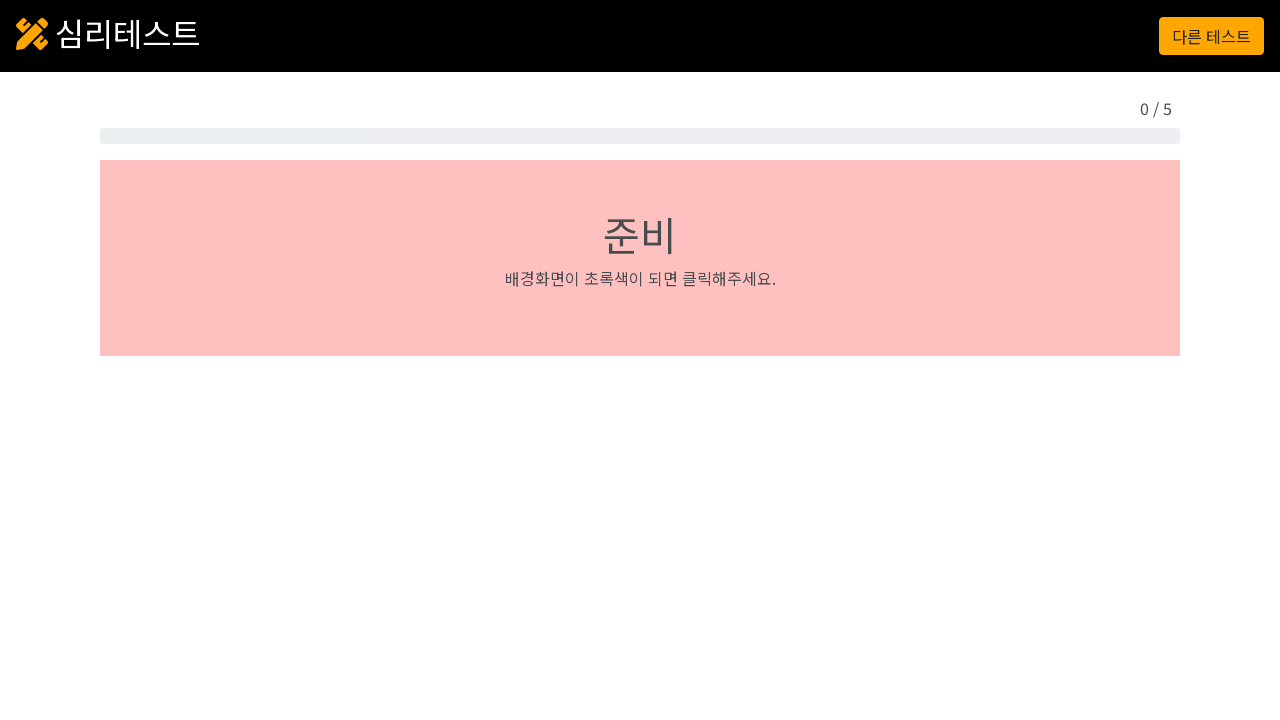

Detected '클릭' text and clicked (click #1 of 6) at (640, 234) on xpath=//*[@id="app"]/div/div[1]/form/section/div/div/h1
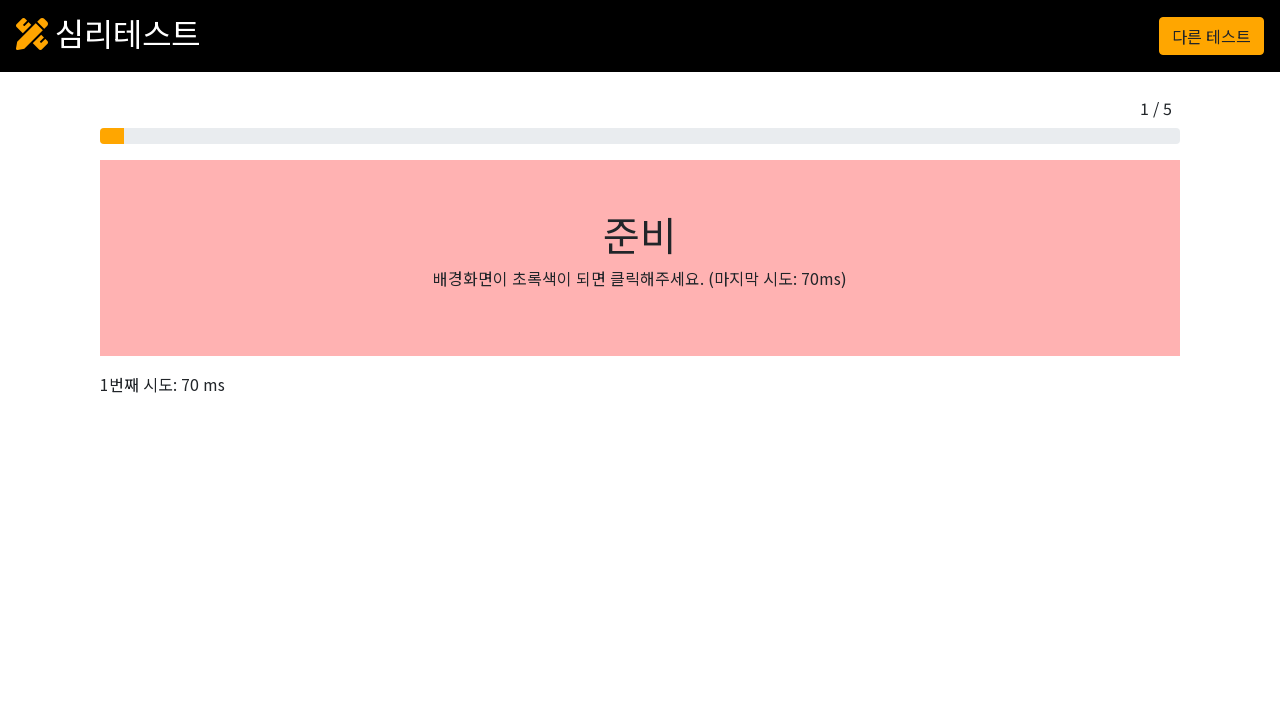

Waited 100ms before next potential click
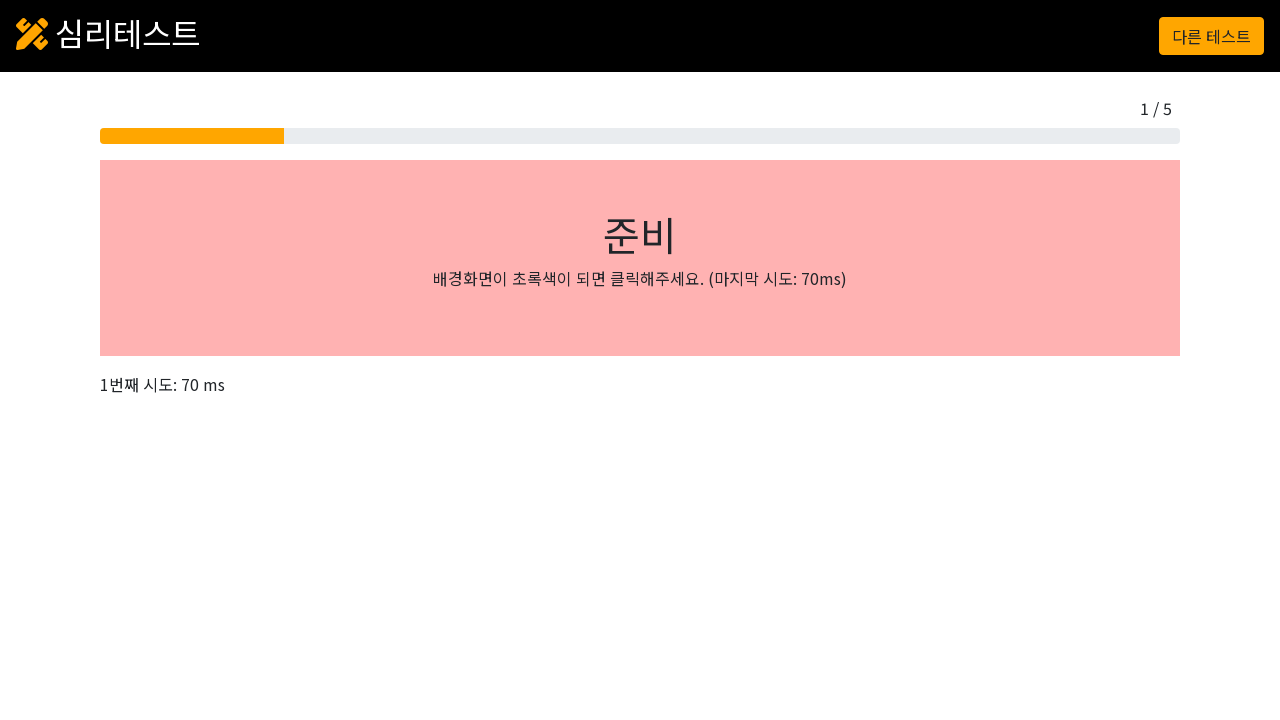

Detected '클릭' text and clicked (click #2 of 6) at (640, 234) on xpath=//*[@id="app"]/div/div[1]/form/section/div/div/h1
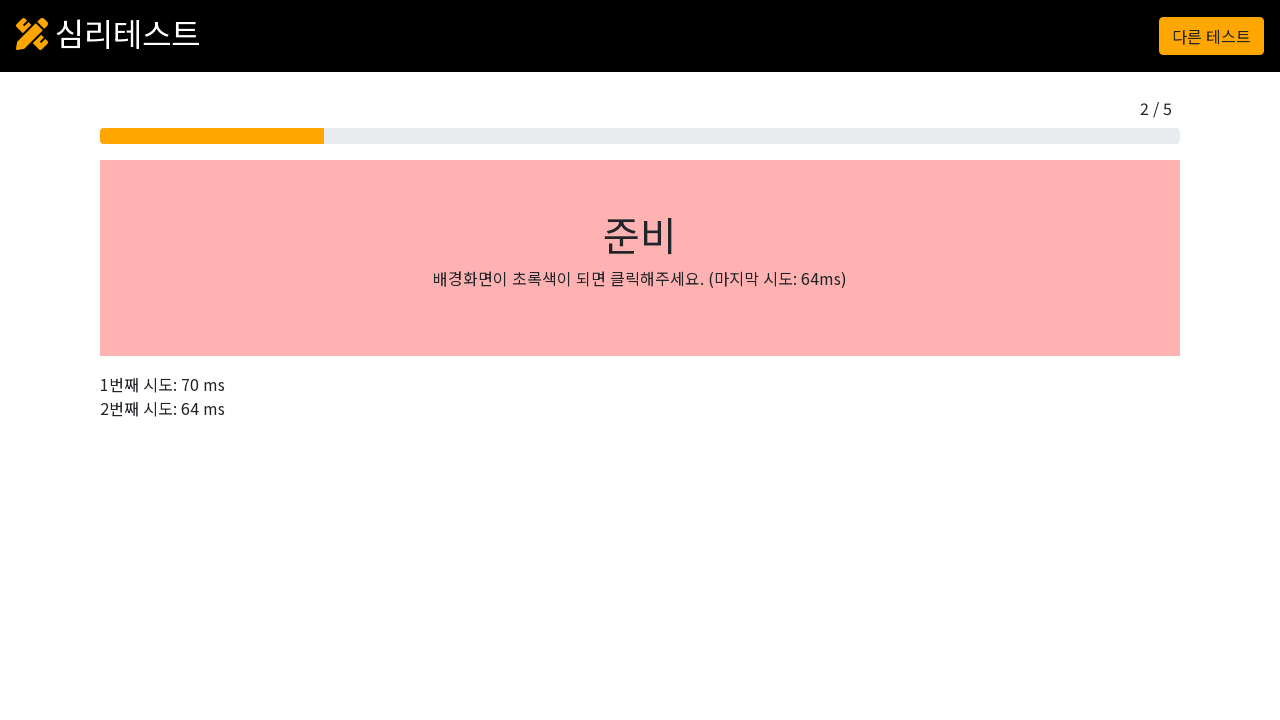

Waited 100ms before next potential click
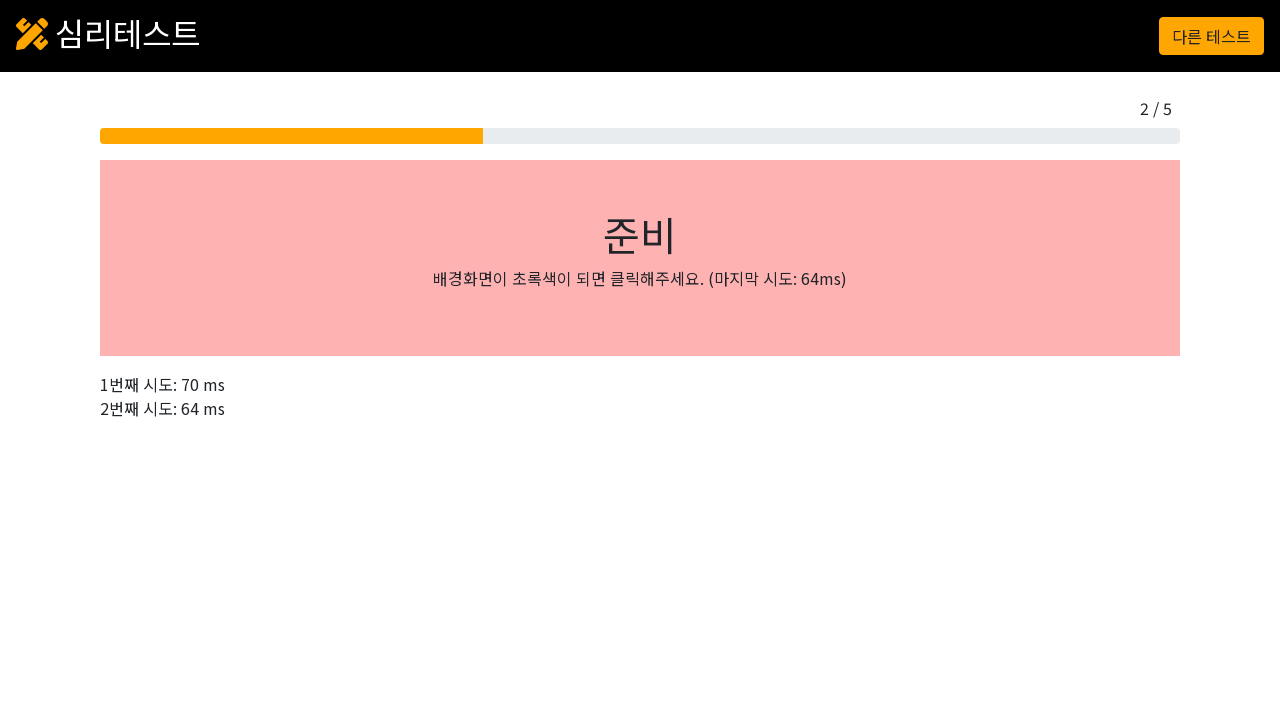

Detected '클릭' text and clicked (click #3 of 6) at (640, 234) on xpath=//*[@id="app"]/div/div[1]/form/section/div/div/h1
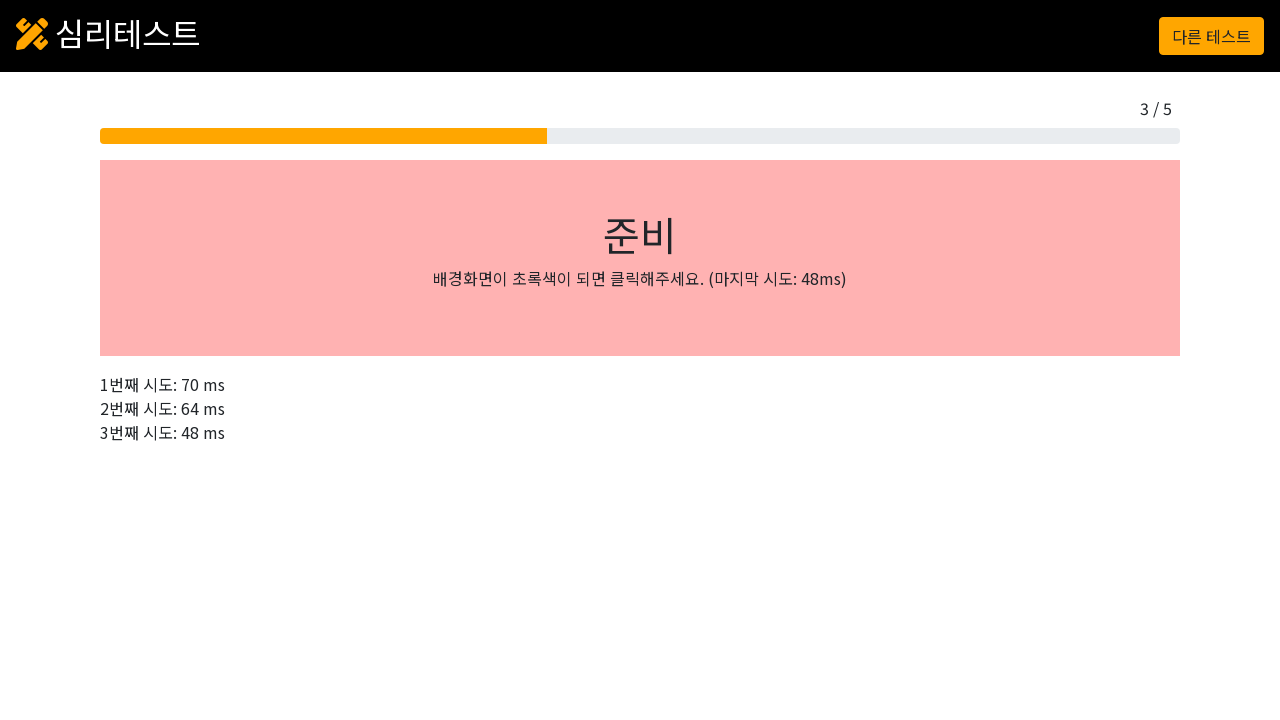

Waited 100ms before next potential click
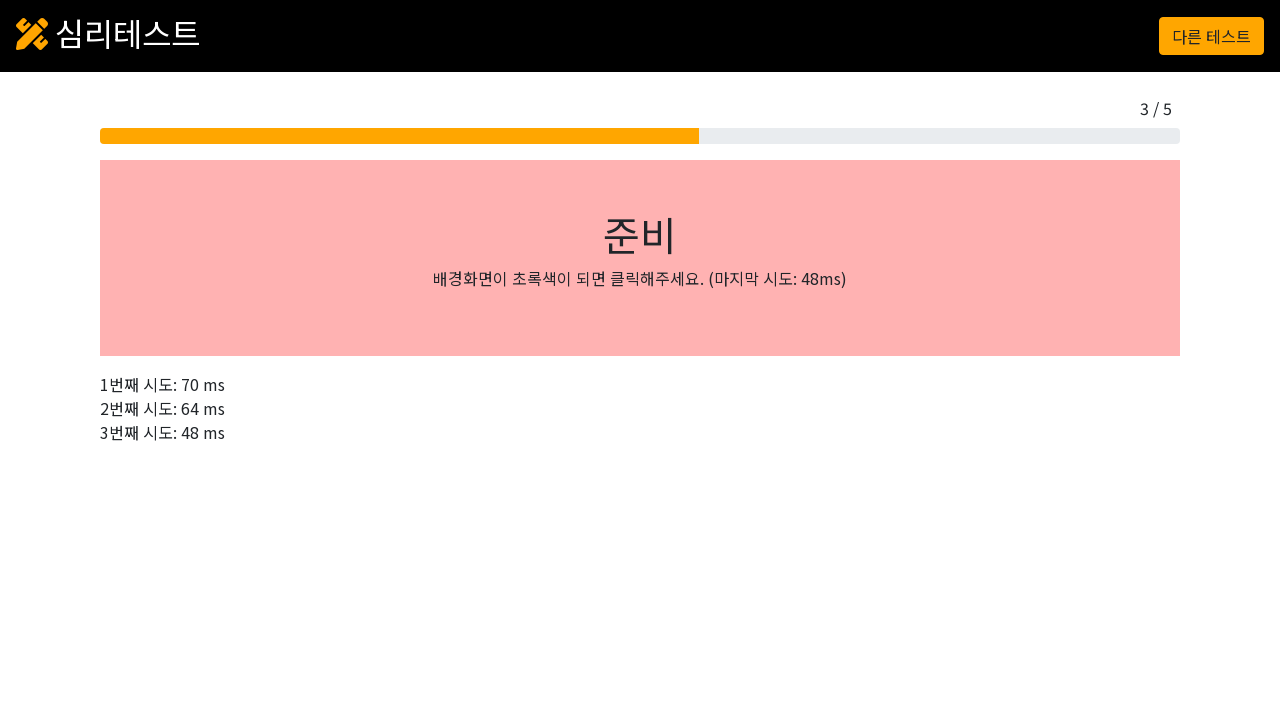

Detected '클릭' text and clicked (click #4 of 6) at (640, 234) on xpath=//*[@id="app"]/div/div[1]/form/section/div/div/h1
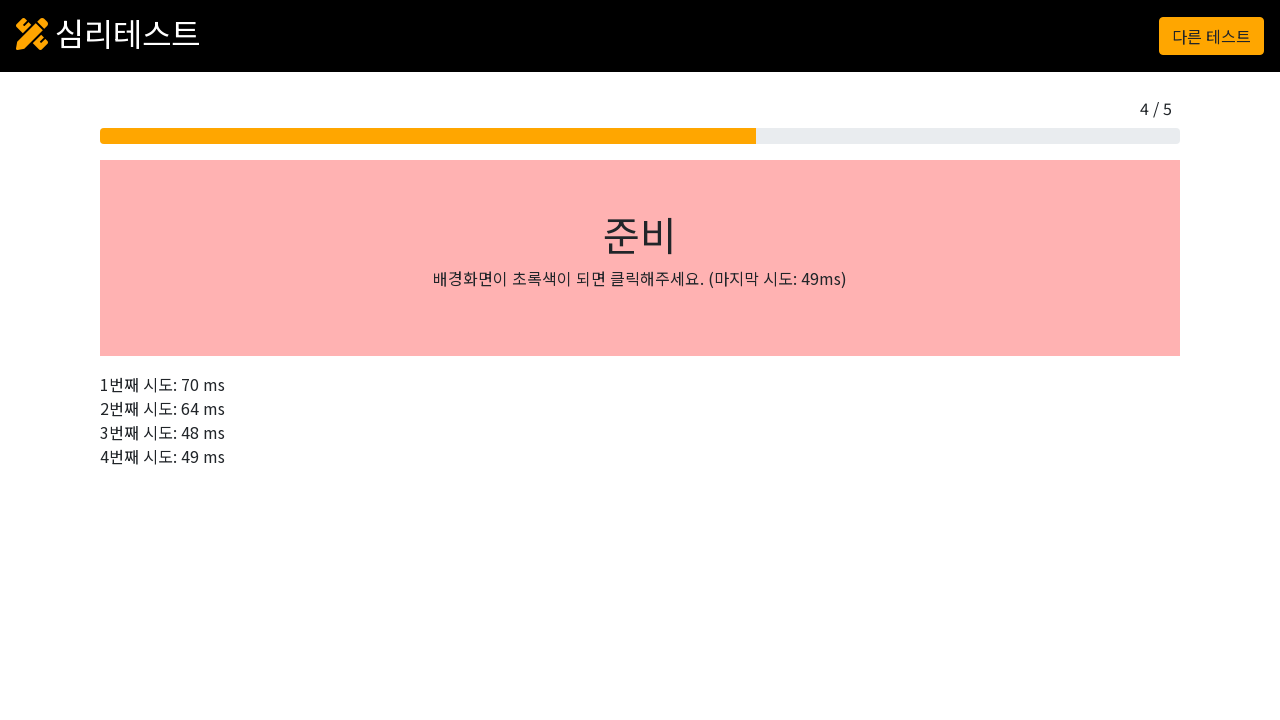

Waited 100ms before next potential click
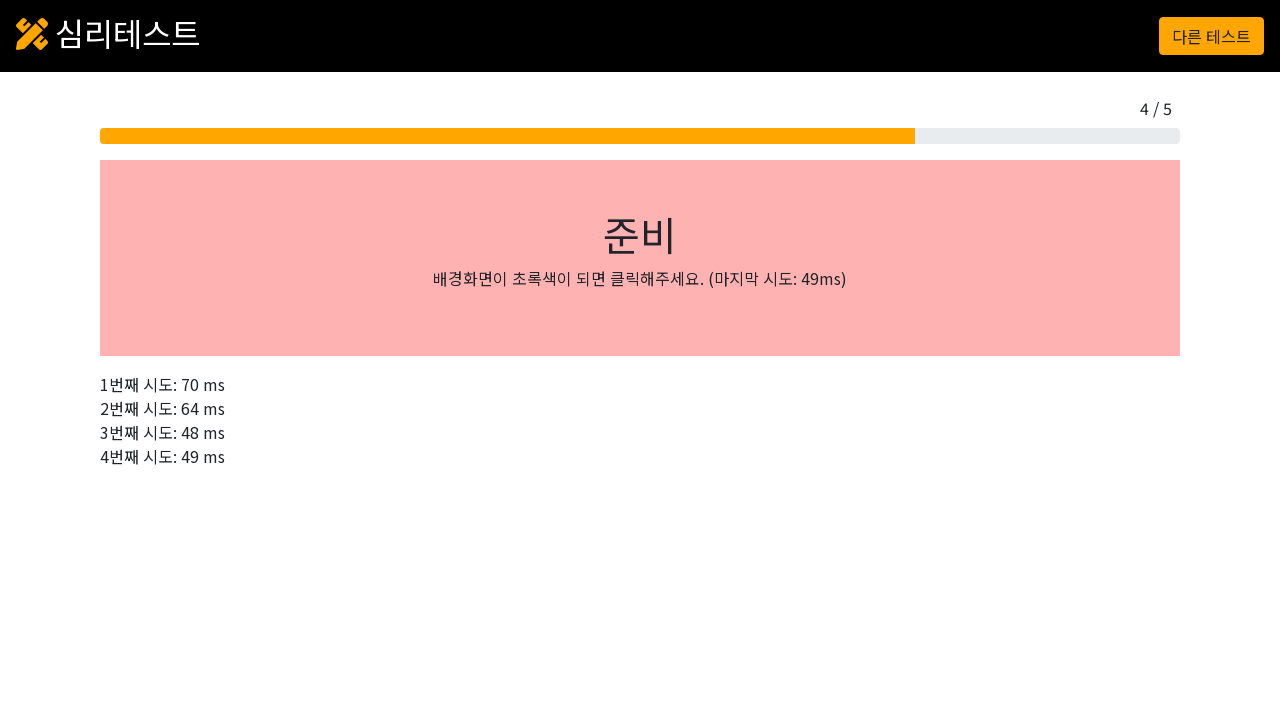

Detected '클릭' text and clicked (click #5 of 6) at (640, 234) on xpath=//*[@id="app"]/div/div[1]/form/section/div/div/h1
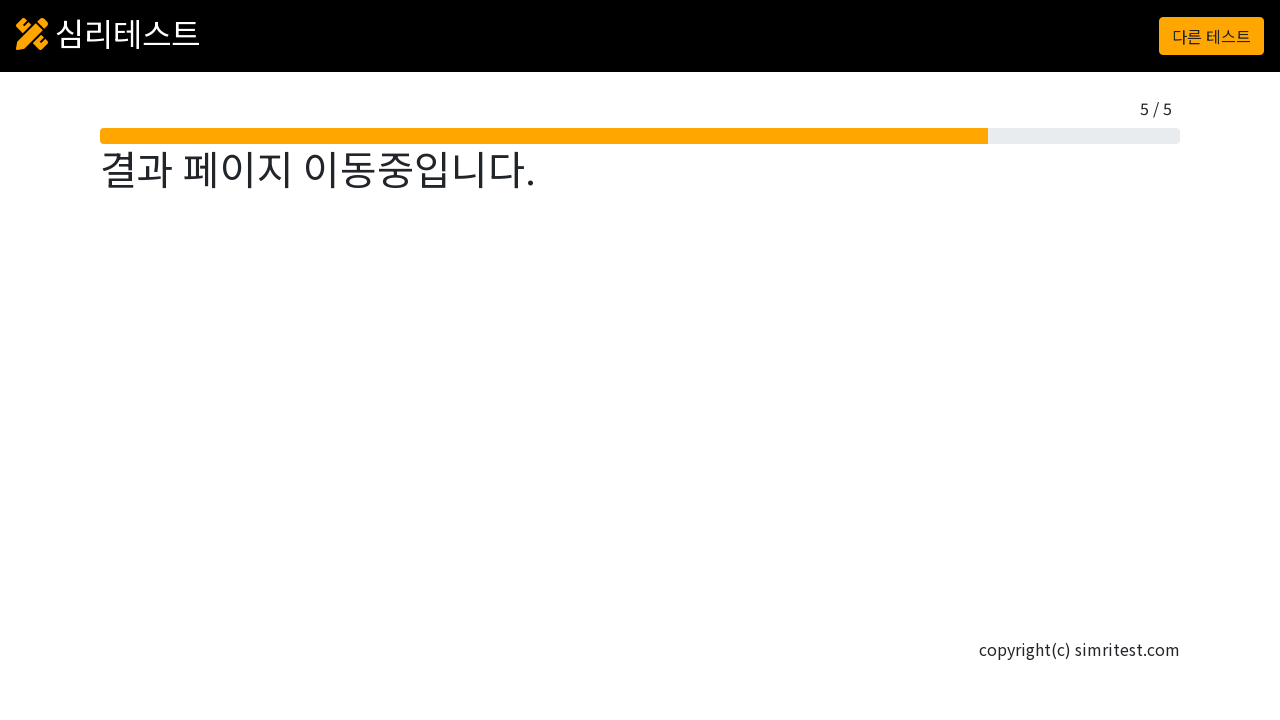

Waited 100ms before next potential click
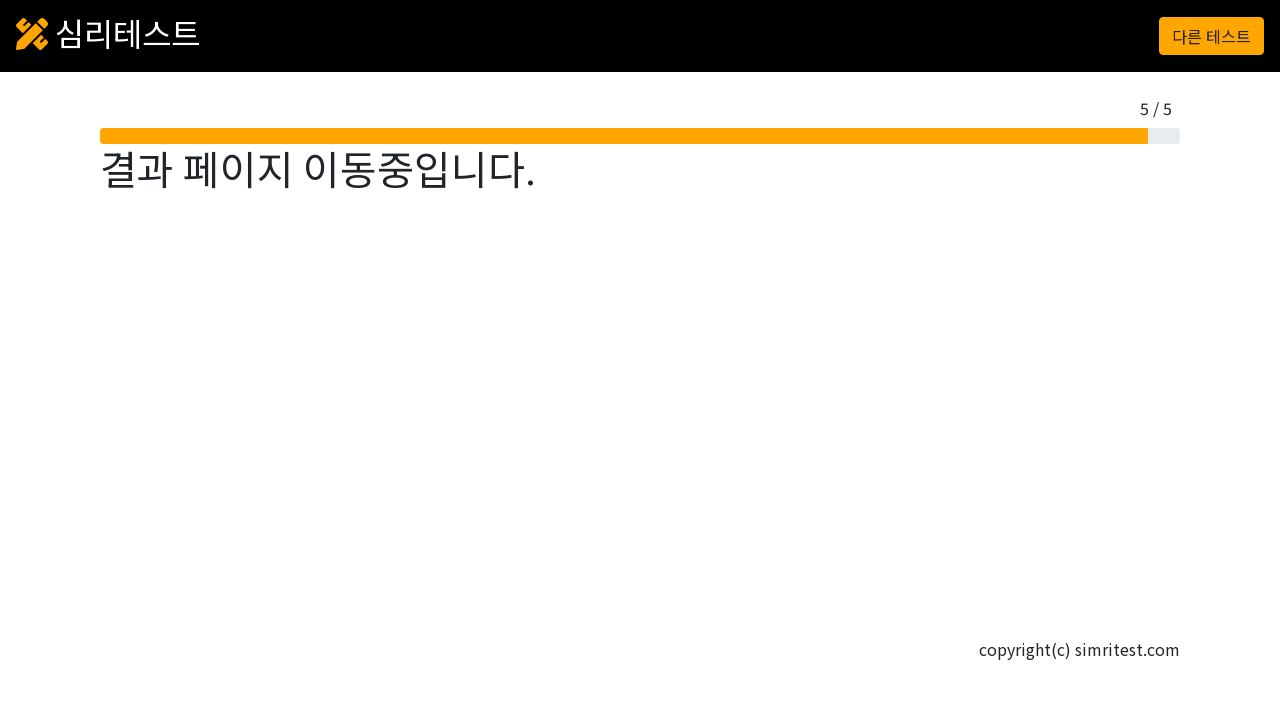

Element not found or timeout occurred, exiting click loop
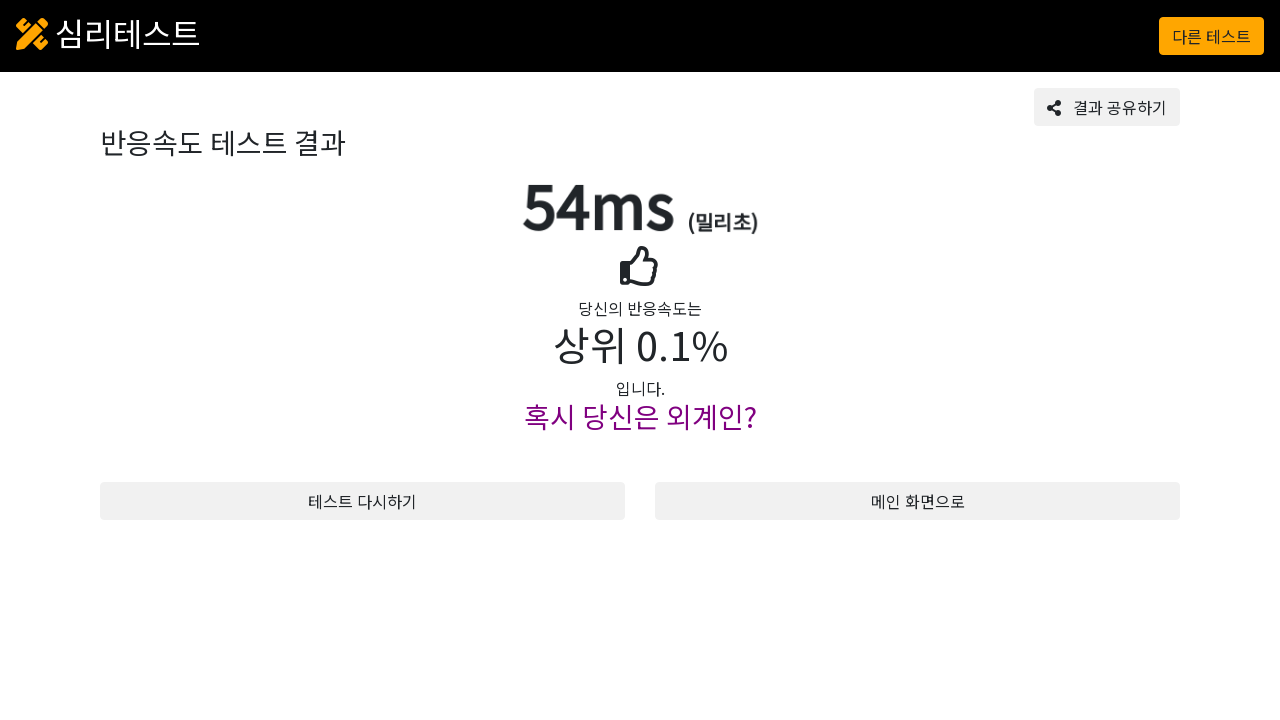

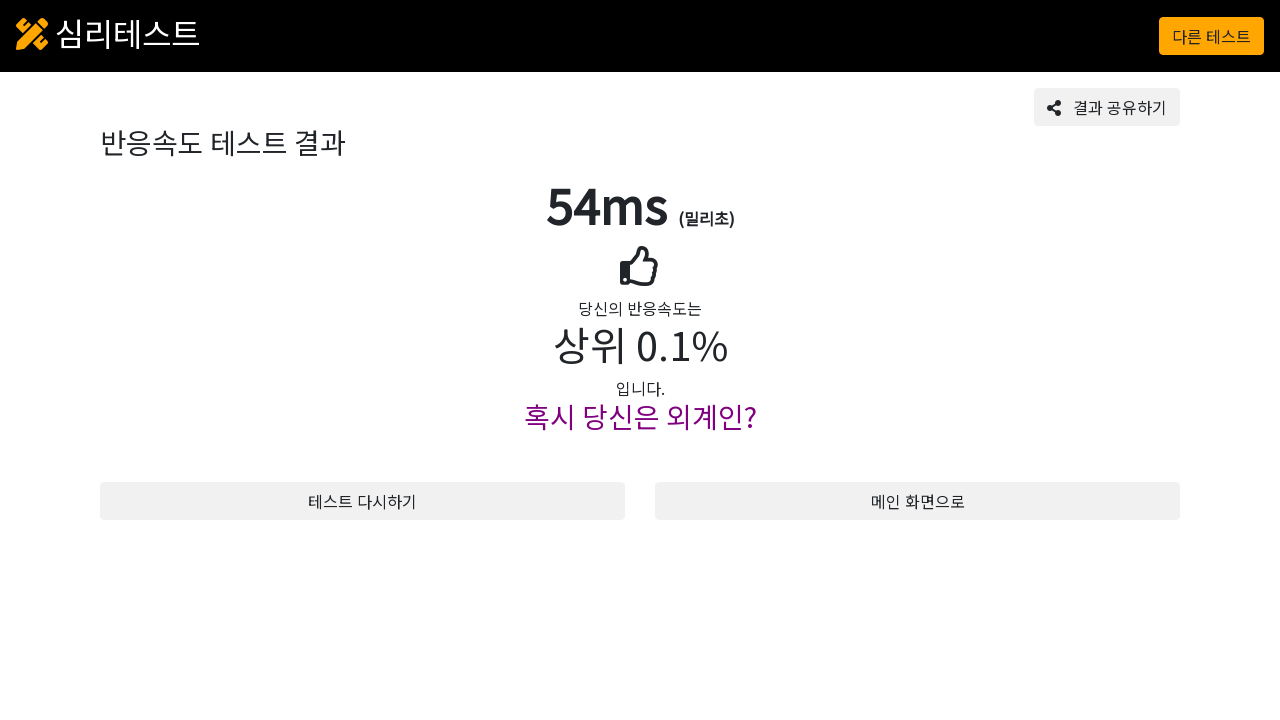